Tests simple alert by clicking a button and accepting the alert dialog.

Starting URL: https://demoqa.com/alerts

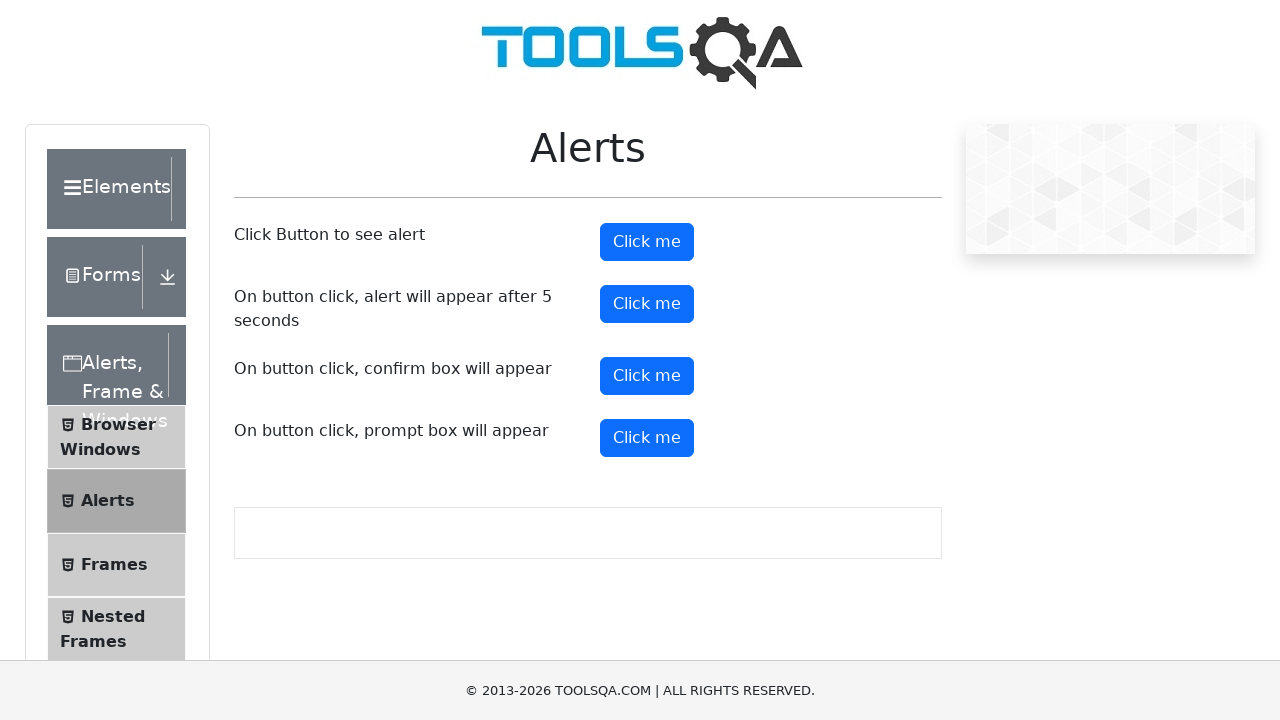

Set up dialog handler to automatically accept alerts
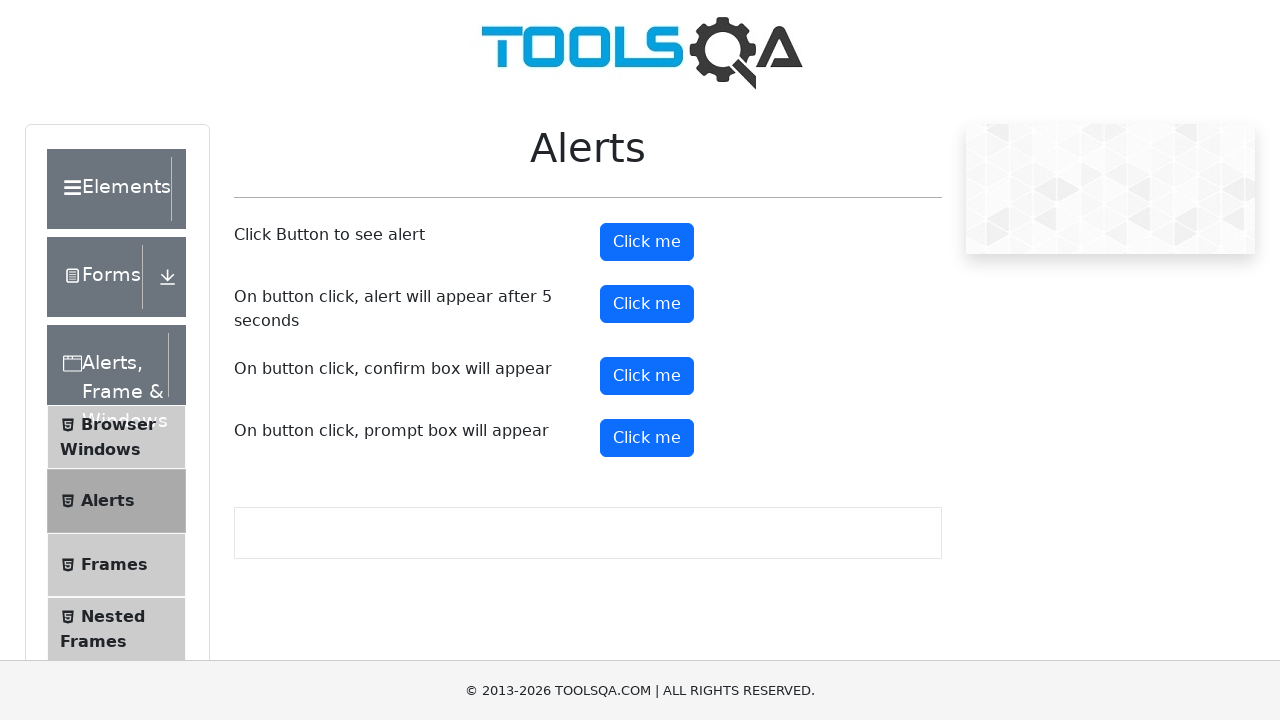

Clicked alert button to trigger simple alert dialog at (647, 242) on #alertButton
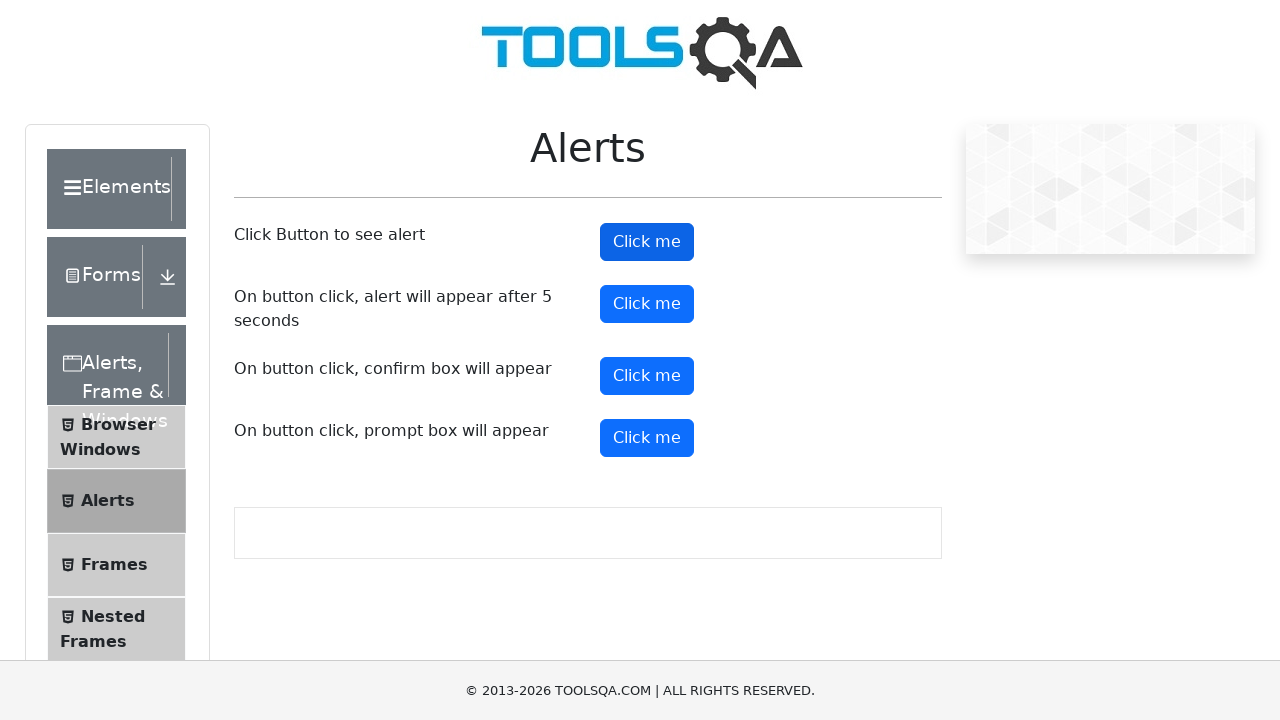

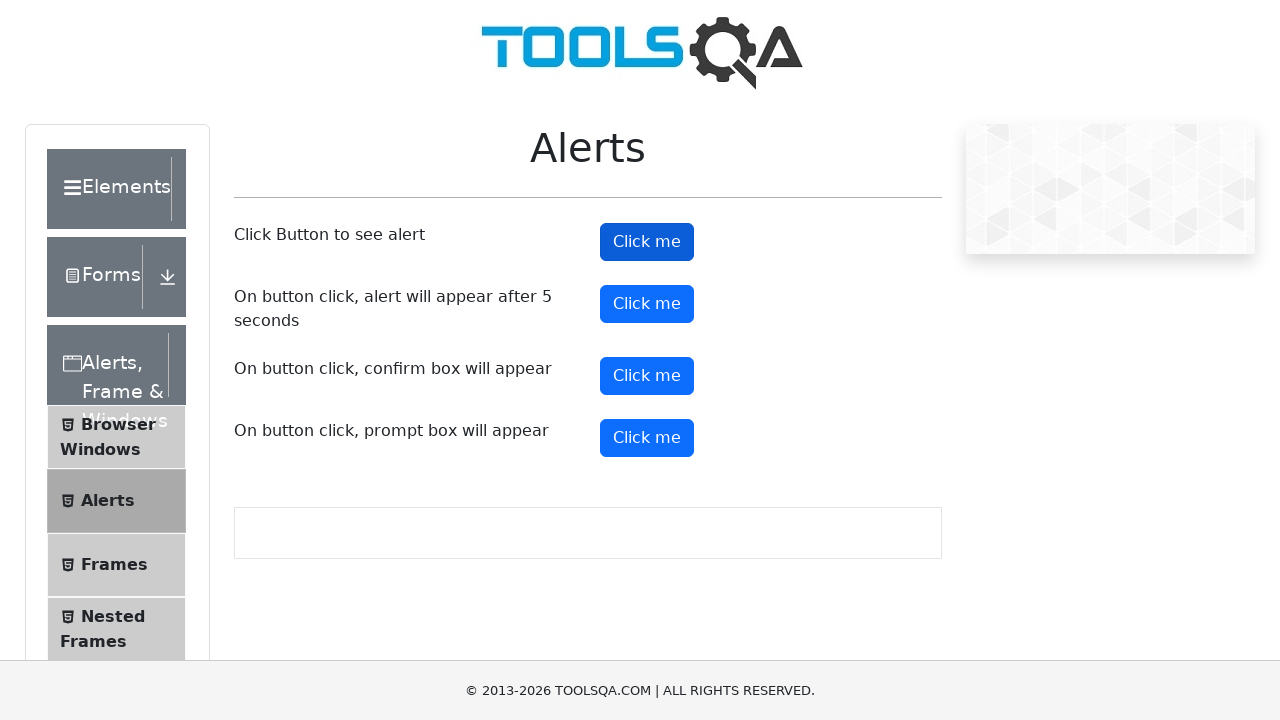